Tests back and forth navigation by clicking on A/B Testing link, verifying the page title, navigating back, and verifying the home page title

Starting URL: https://practice.cydeo.com

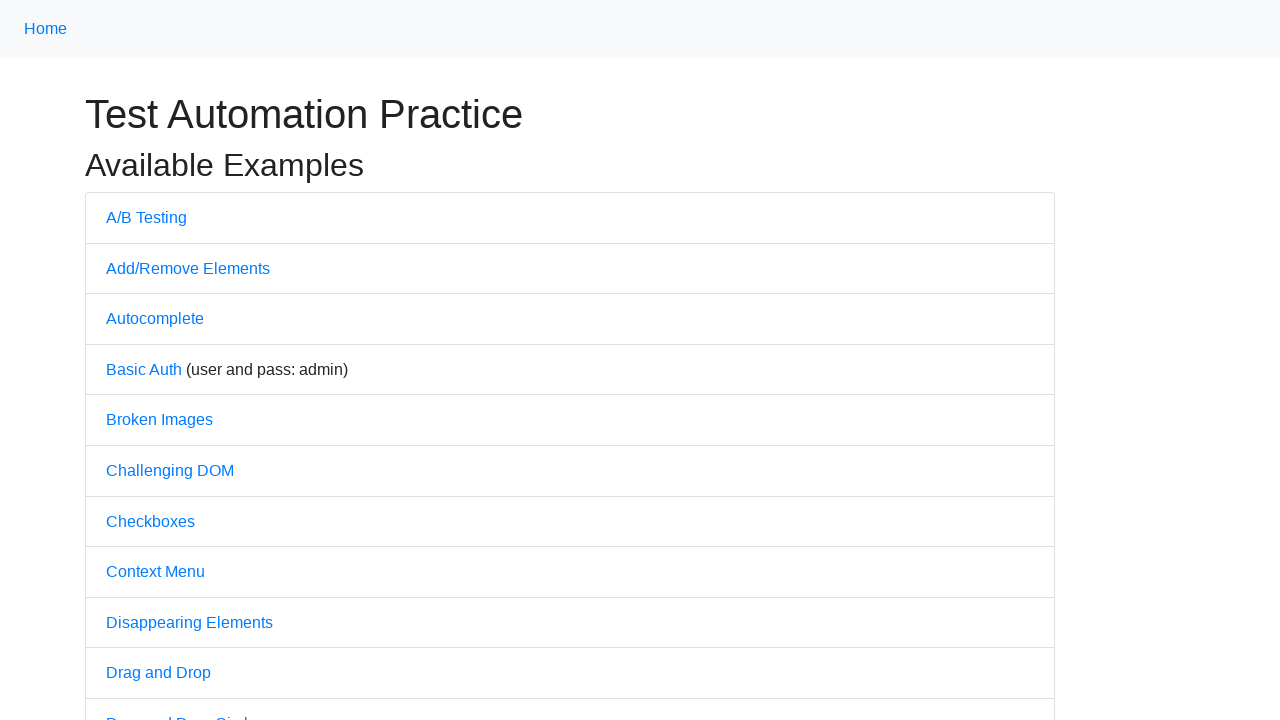

Clicked on A/B Testing link at (146, 217) on text=A/B Testing
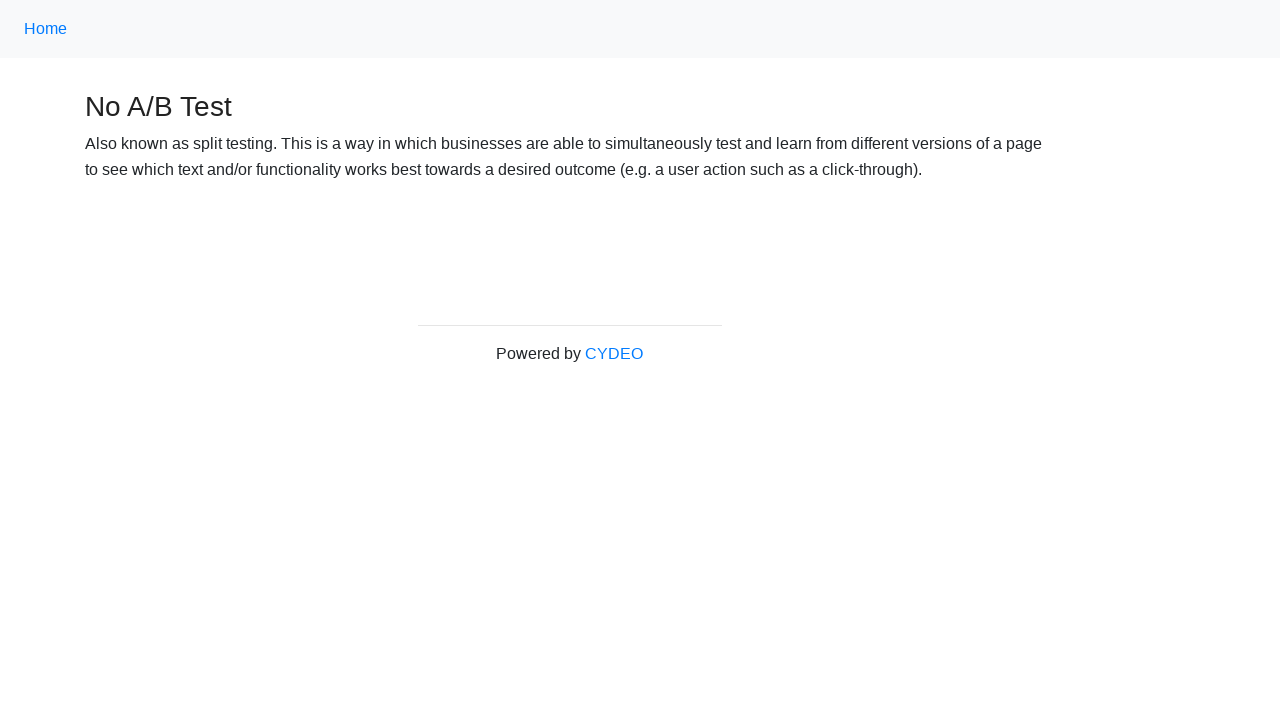

Waited for A/B Testing page to load
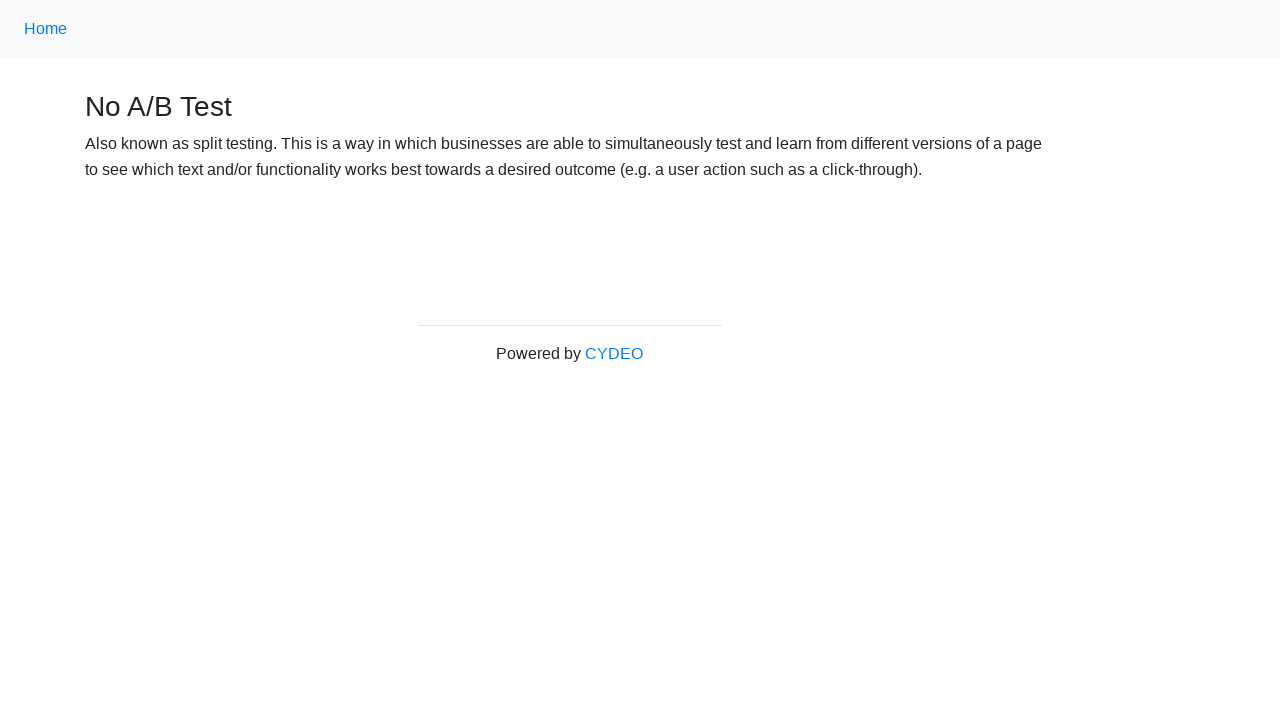

Verified A/B Testing page title is 'No A/B Test'
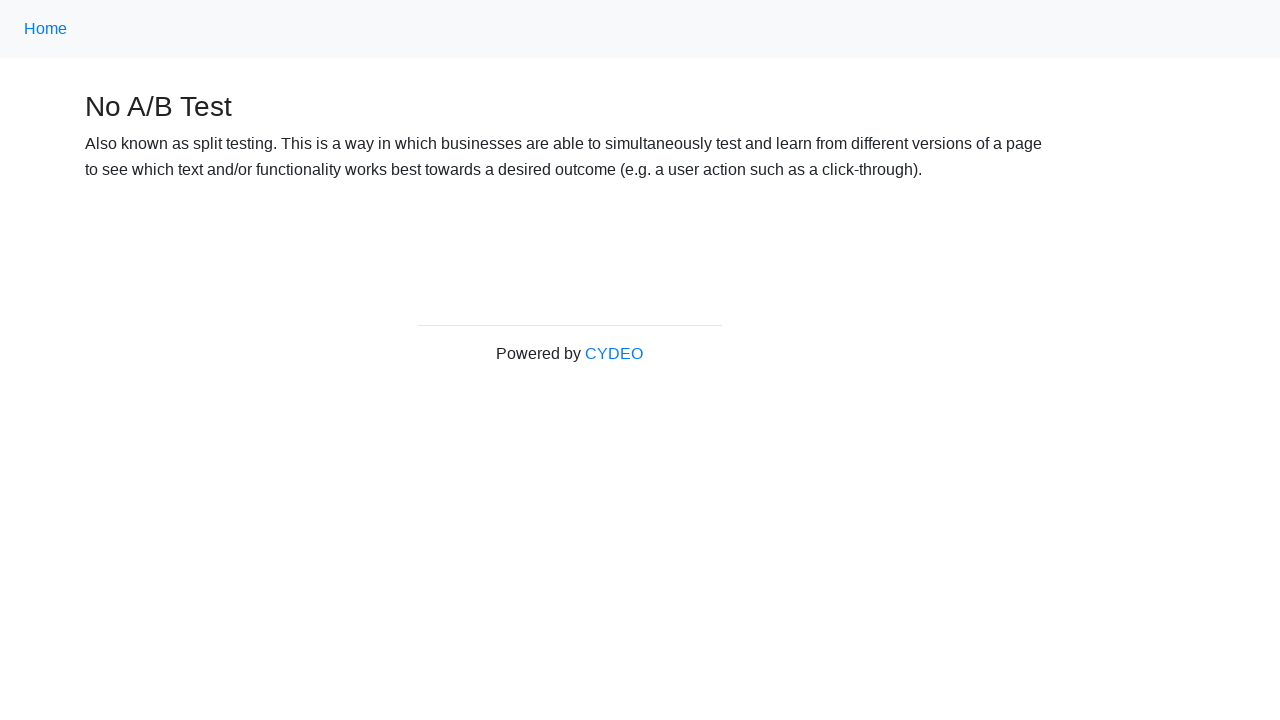

Navigated back to home page
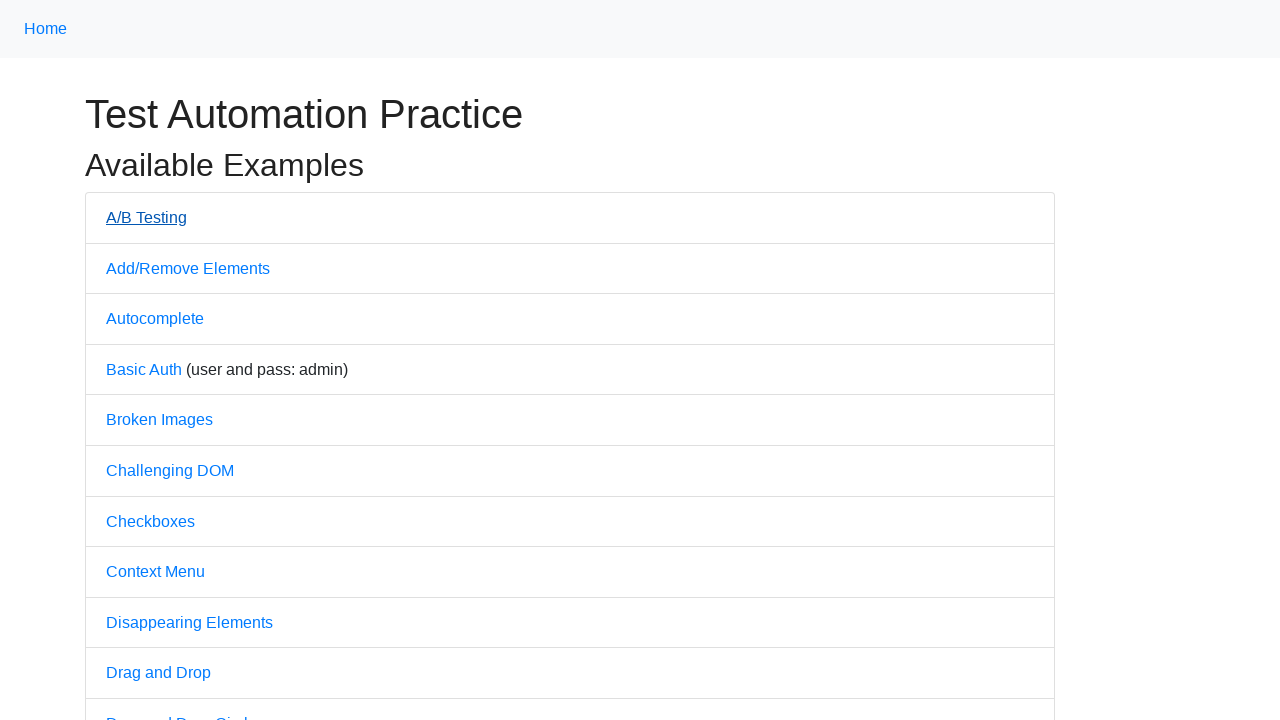

Waited for home page to load
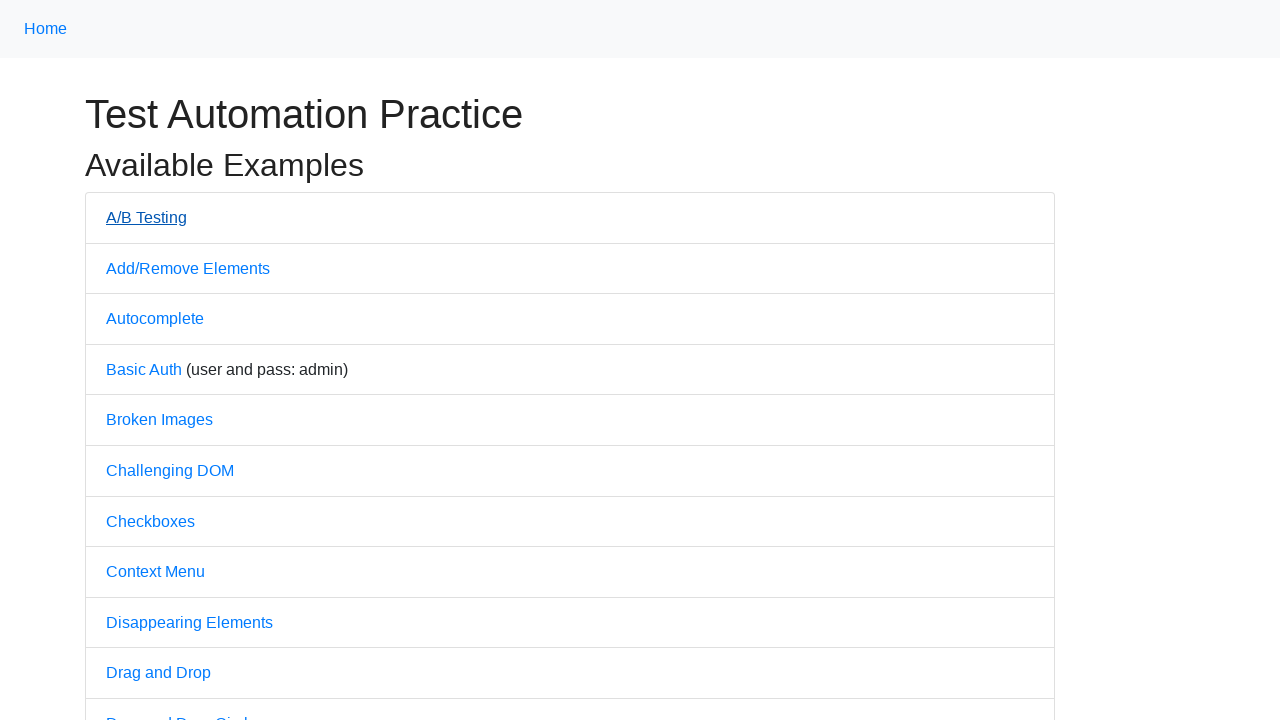

Verified home page title is 'Practice'
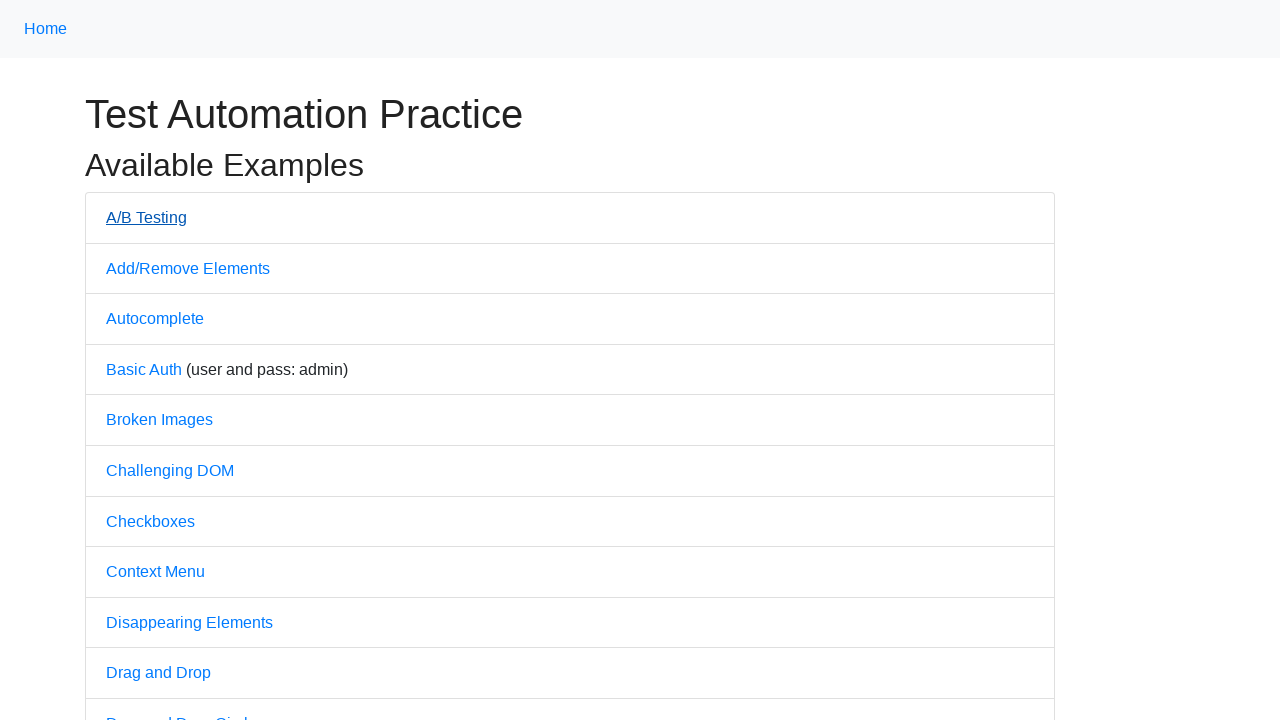

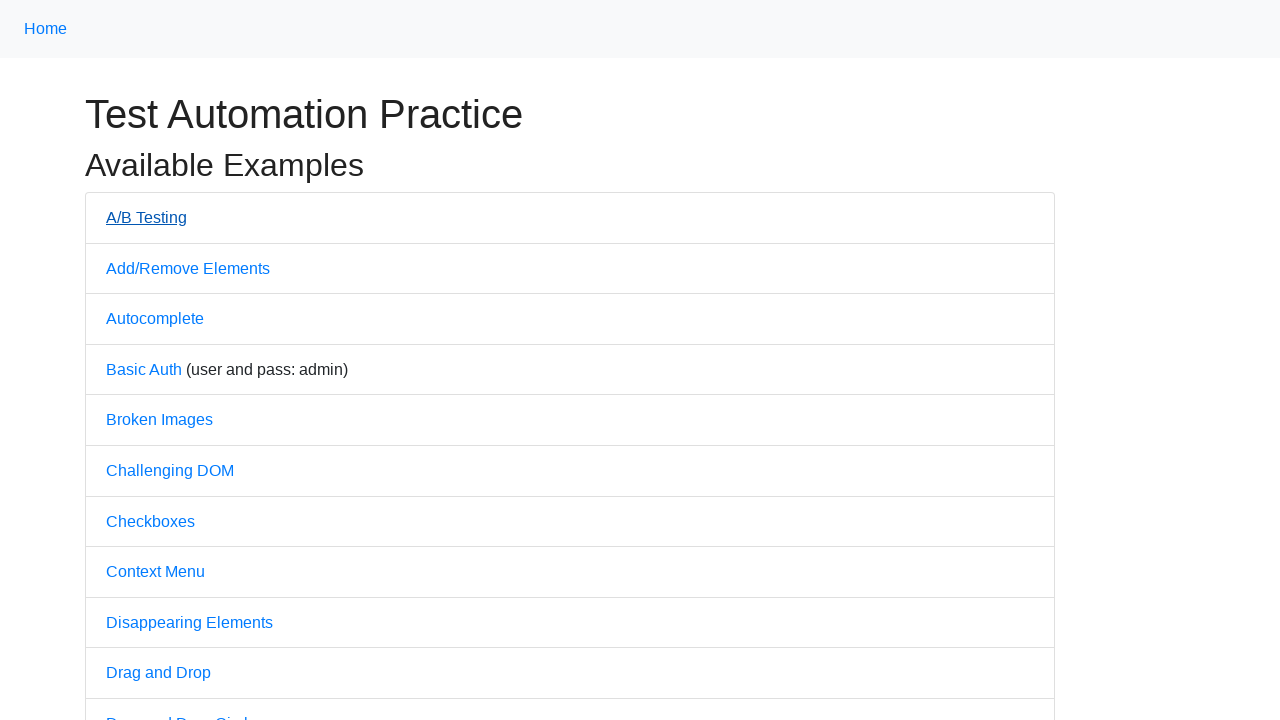